Tests a web form by entering text in a text box and submitting the form, then verifying the success message

Starting URL: https://www.selenium.dev/selenium/web/web-form.html

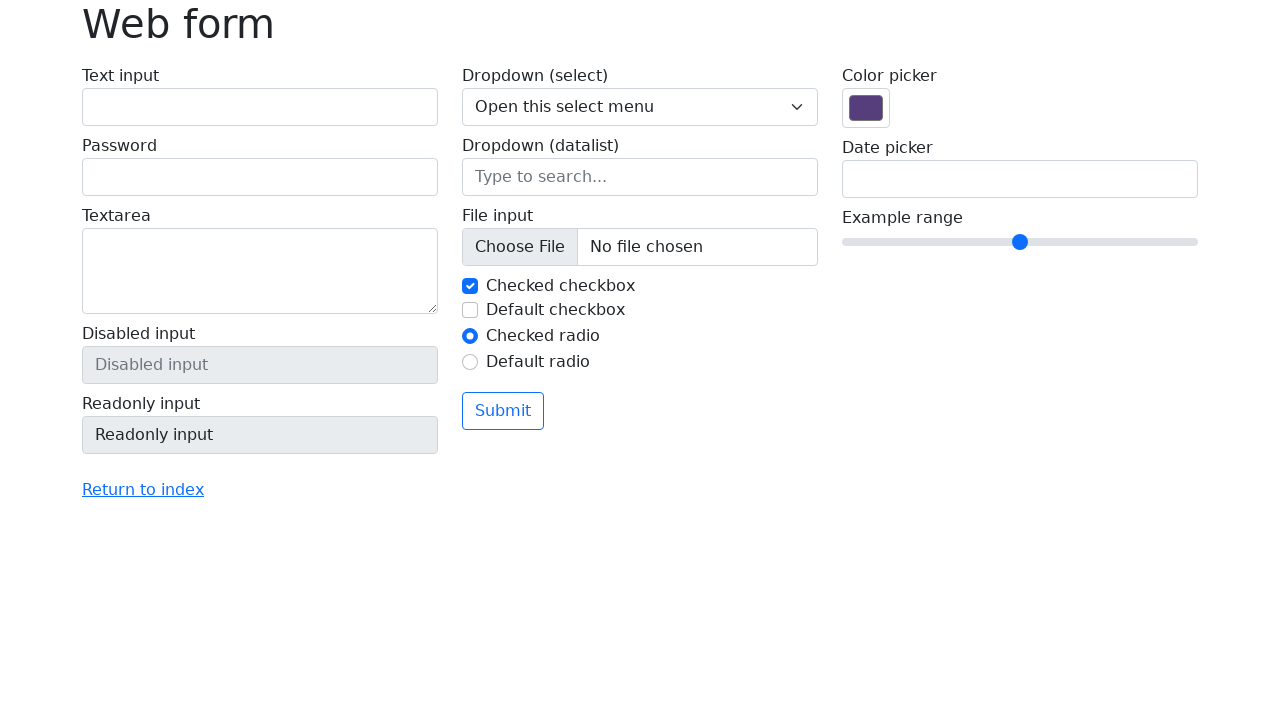

Filled text box with 'Selenium' on input[name='my-text']
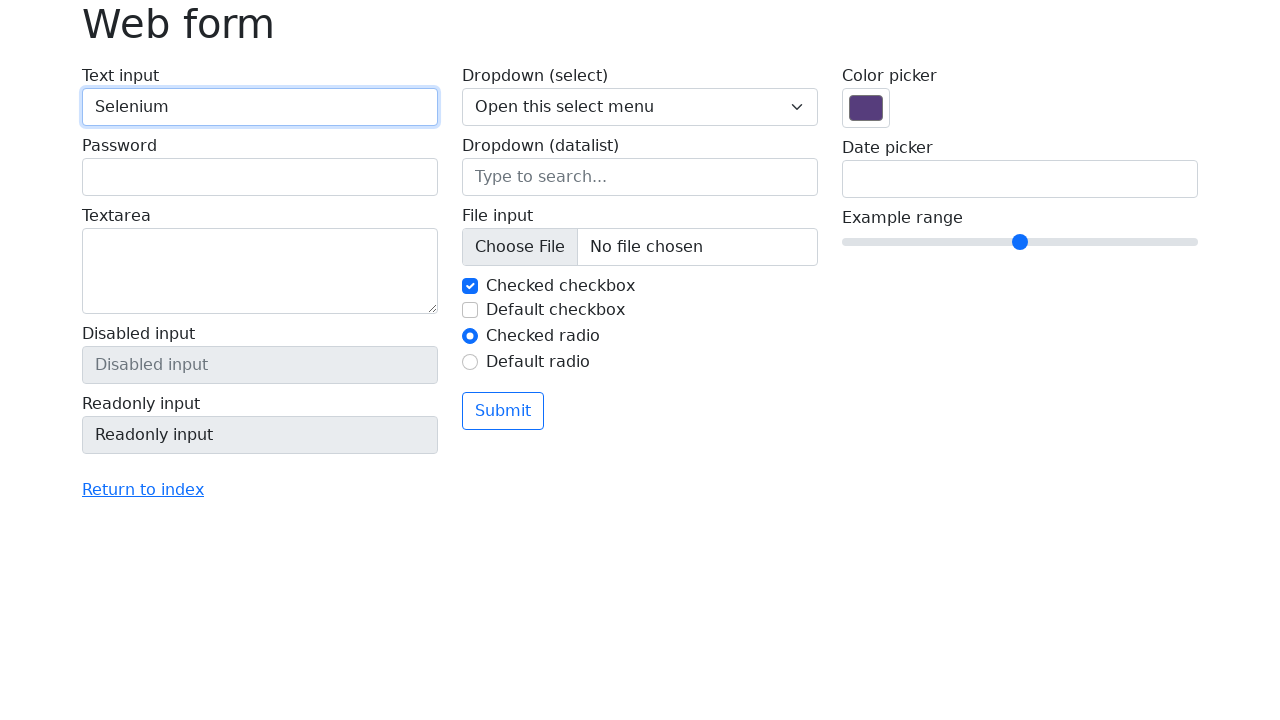

Clicked the submit button at (503, 411) on button
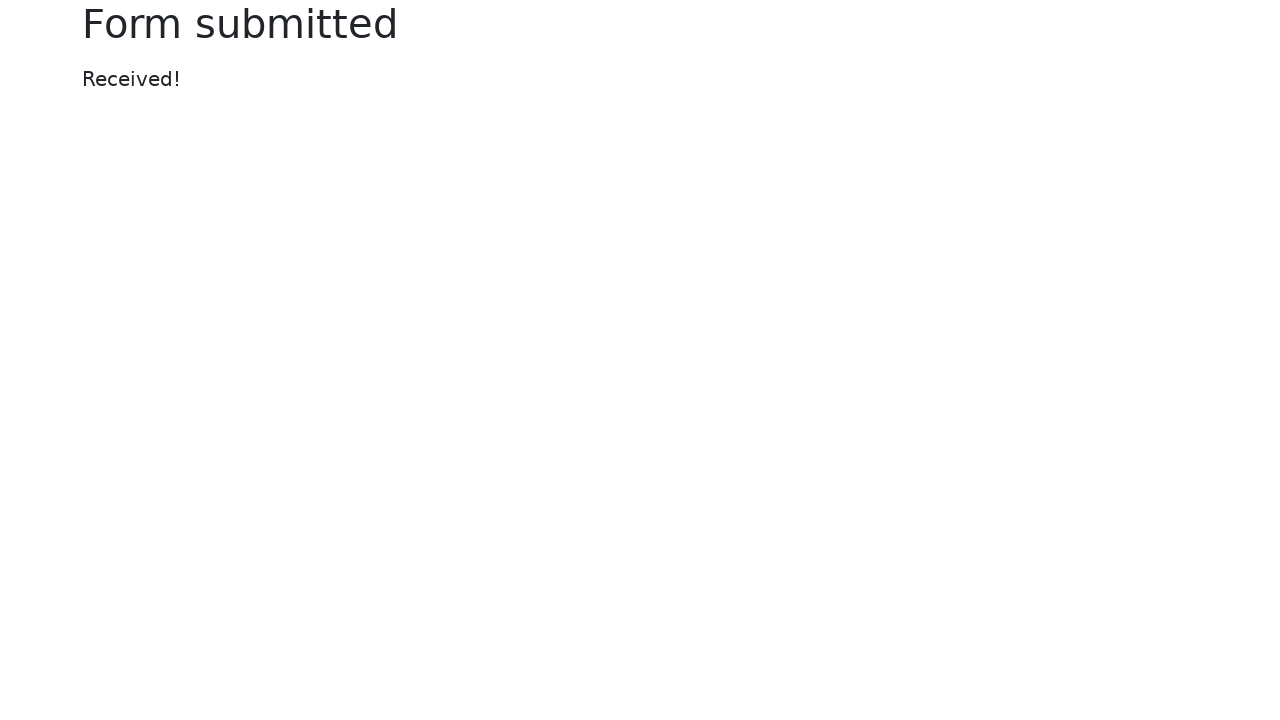

Success message appeared on the page
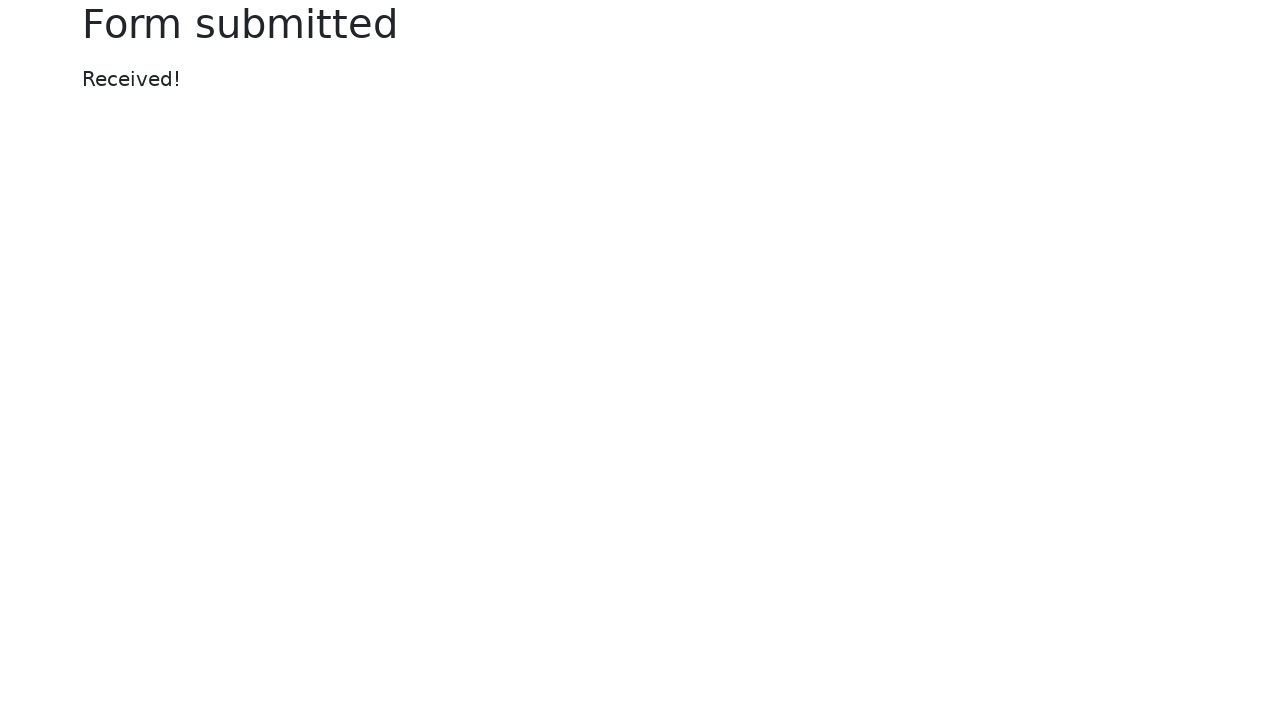

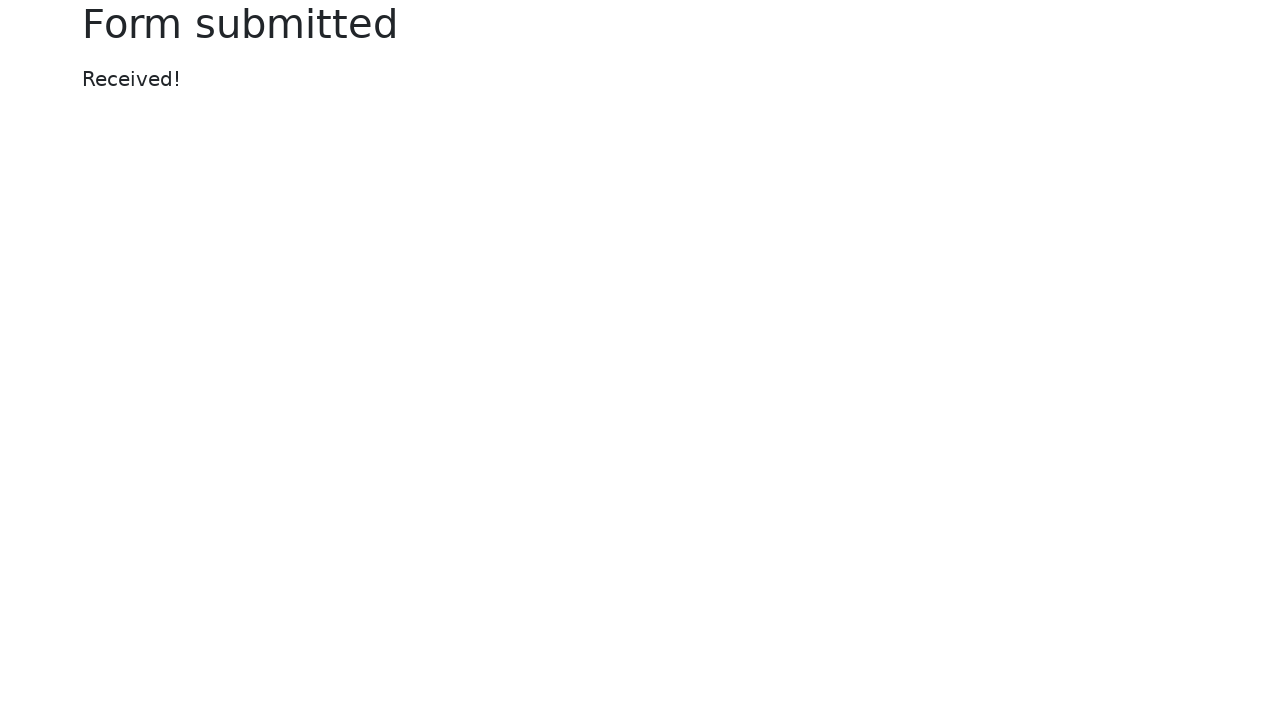